Tests FAQ accordion by clicking the third FAQ item and verifying the answer text about rental time calculation is displayed correctly.

Starting URL: https://qa-scooter.praktikum-services.ru

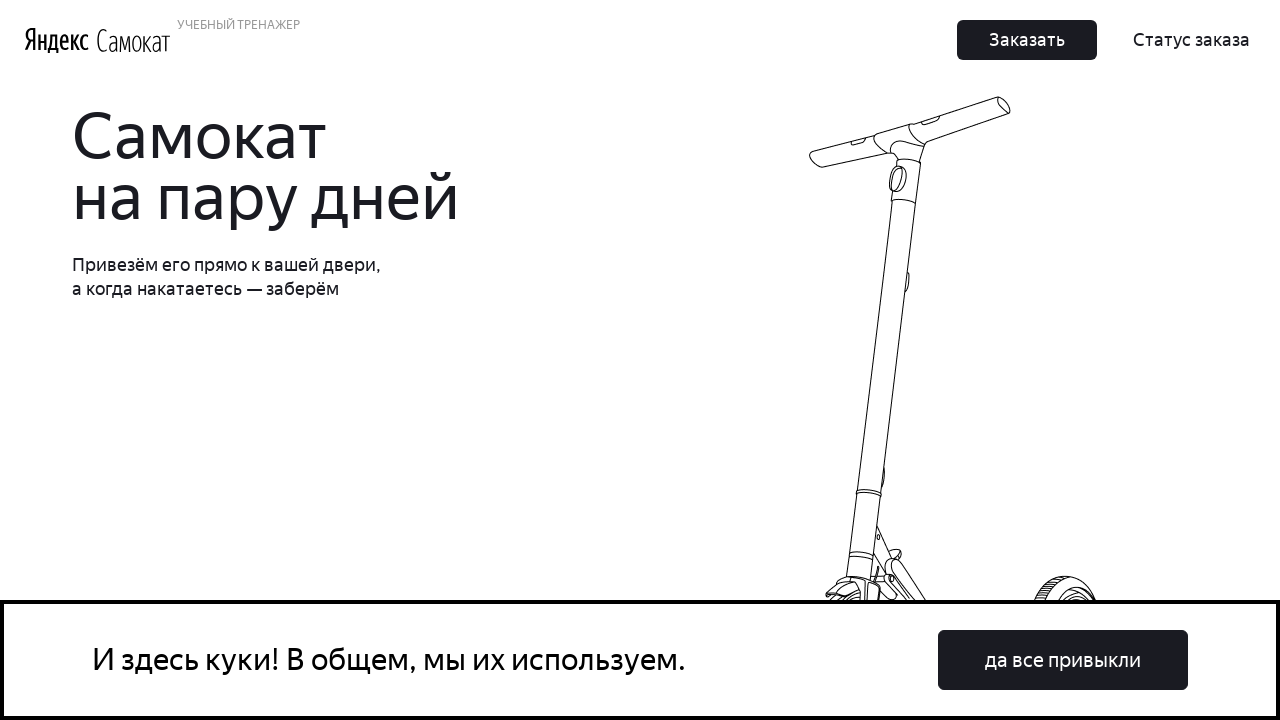

Scrolled third FAQ item into view
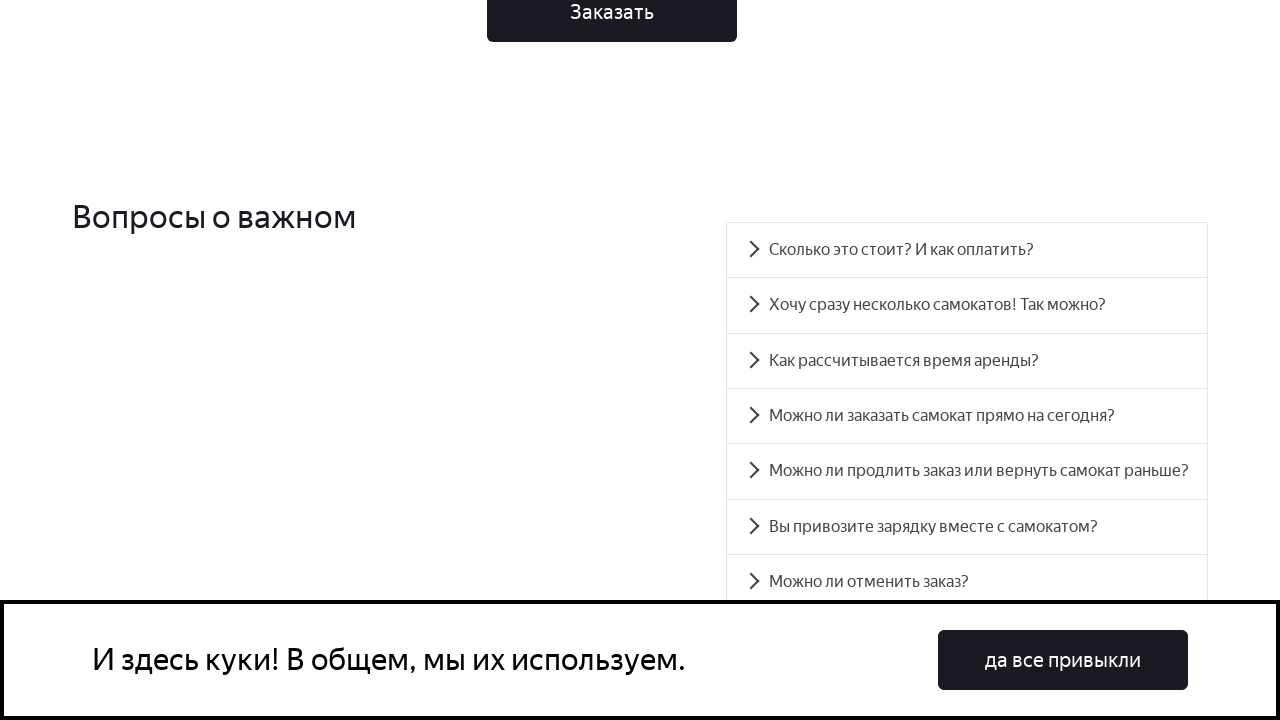

Clicked third FAQ accordion item at (967, 360) on div.accordion__item >> nth=2
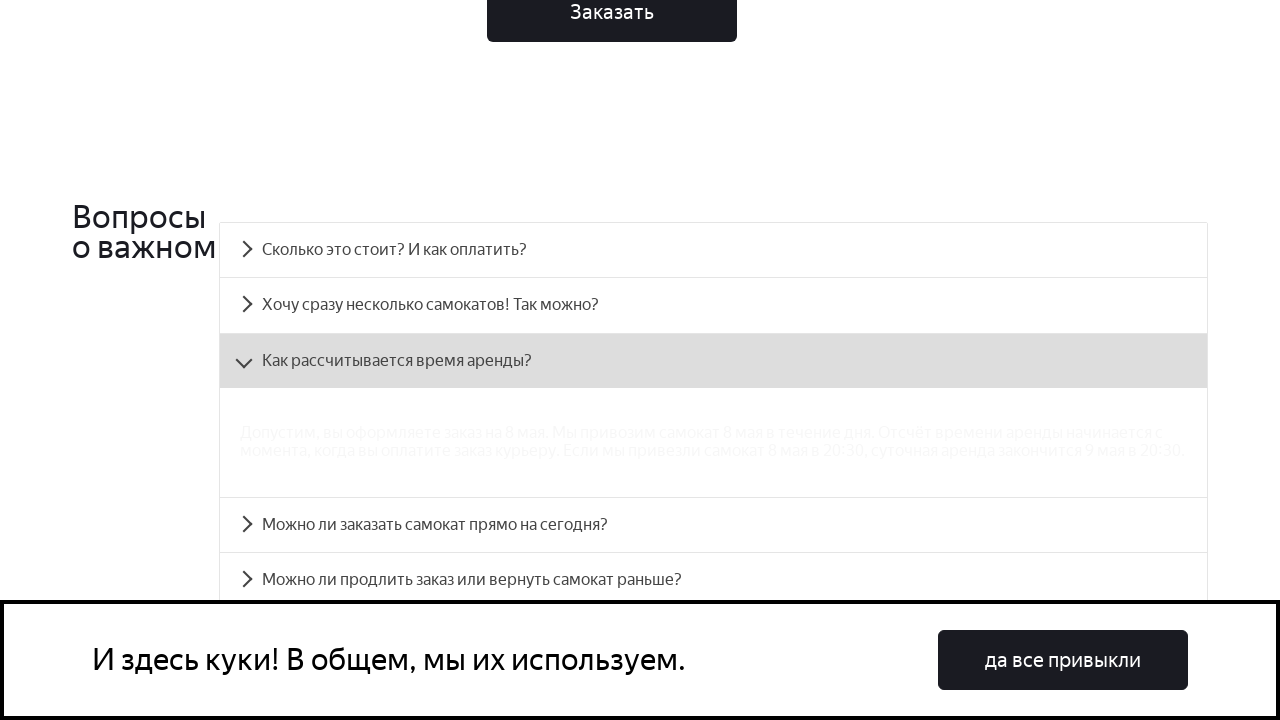

FAQ panel became visible
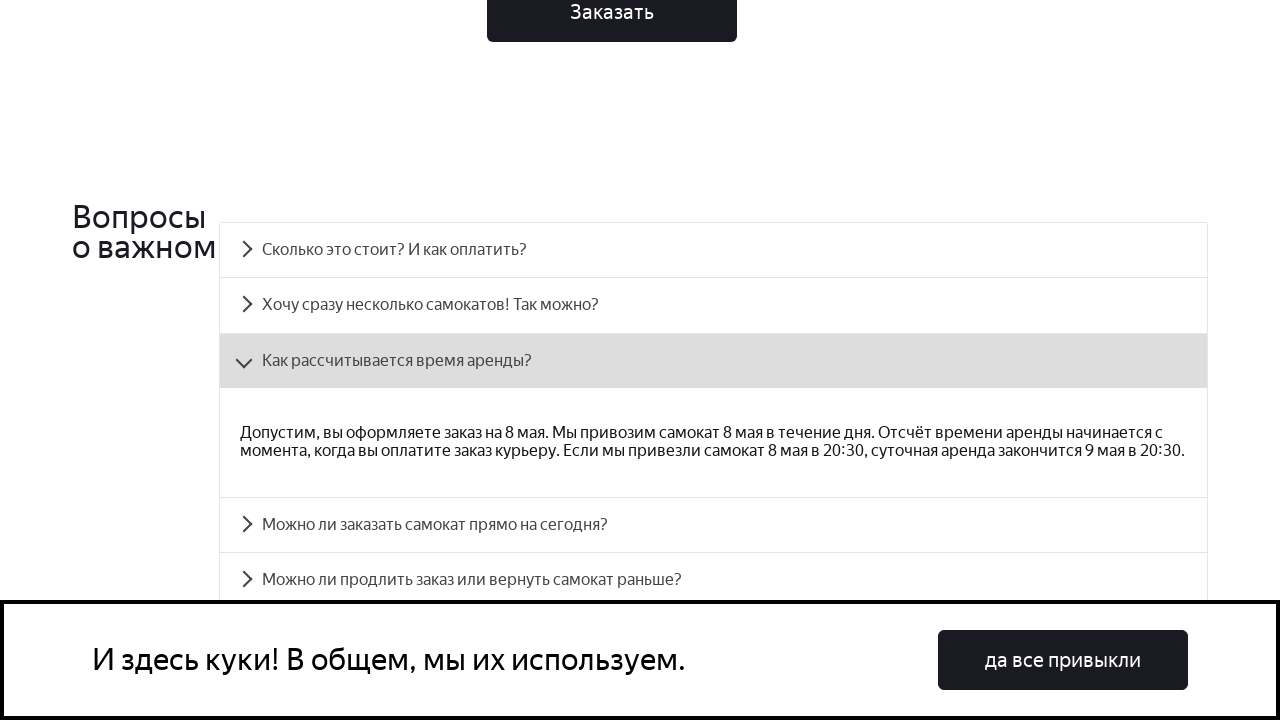

Verified rental time calculation text in FAQ answer
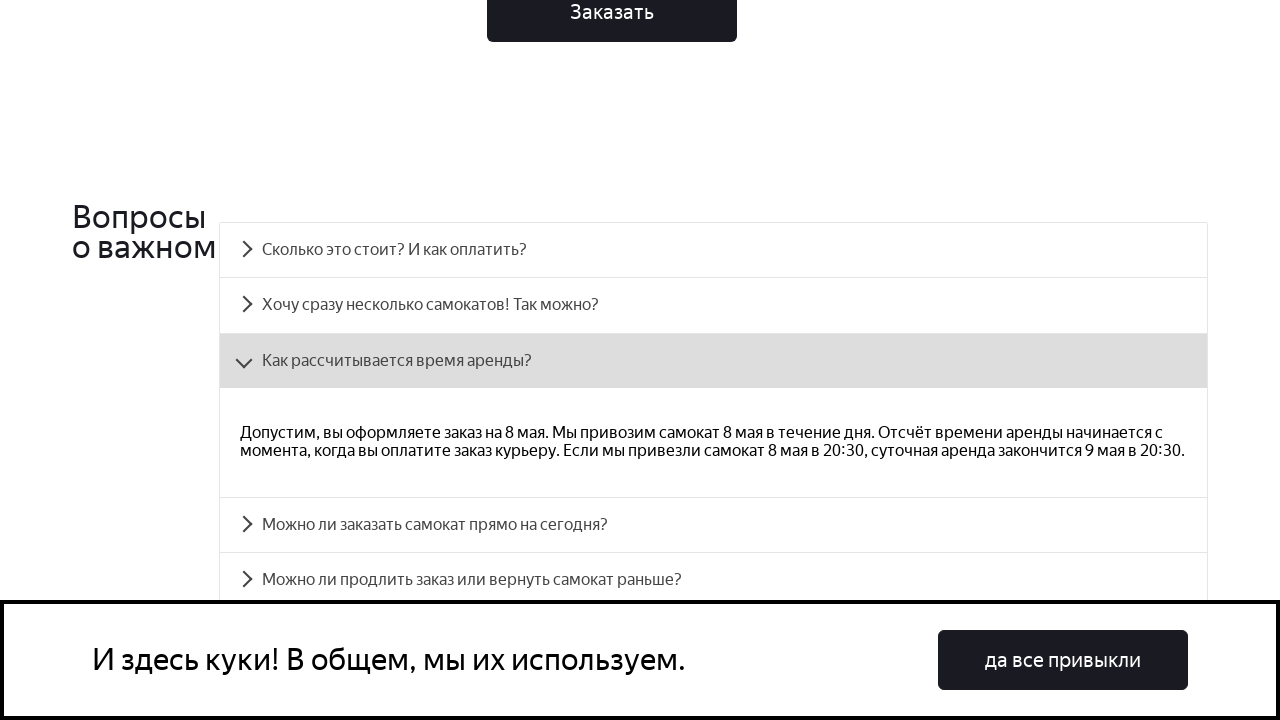

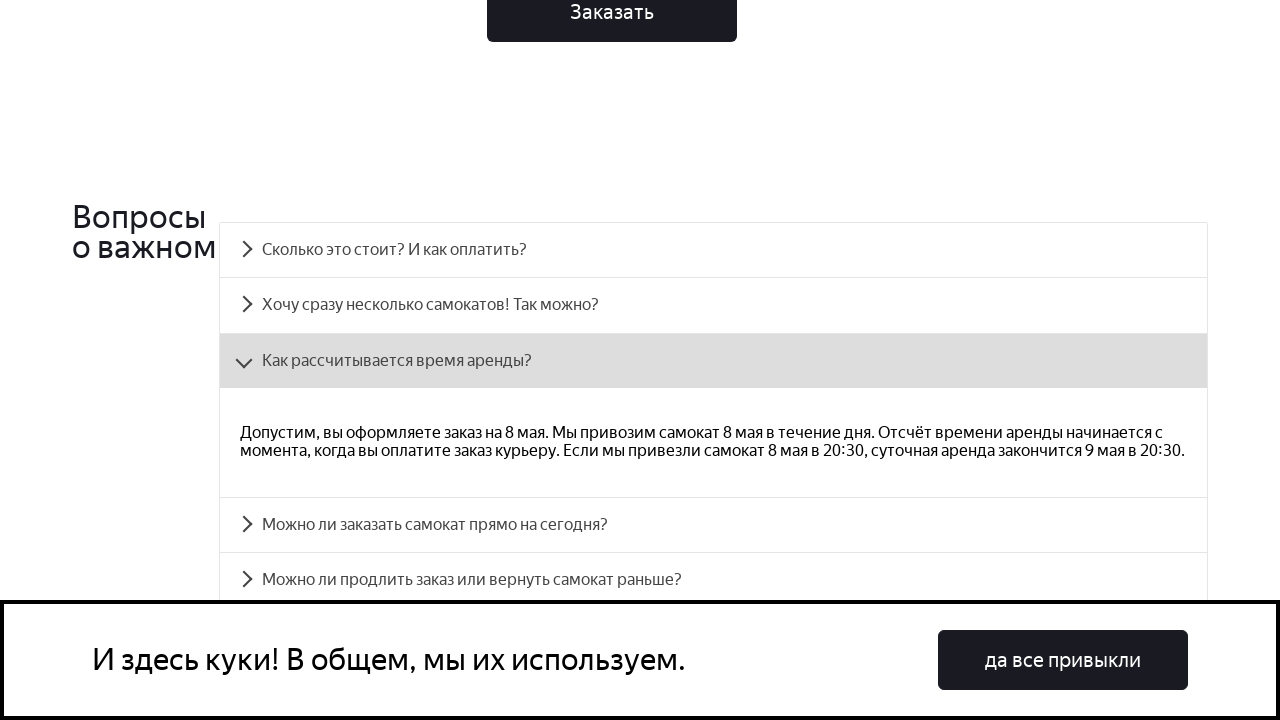